Partially fills out a quote form by entering username and opening the name modal to fill first and last name fields.

Starting URL: https://skryabin.com/market/quote.html

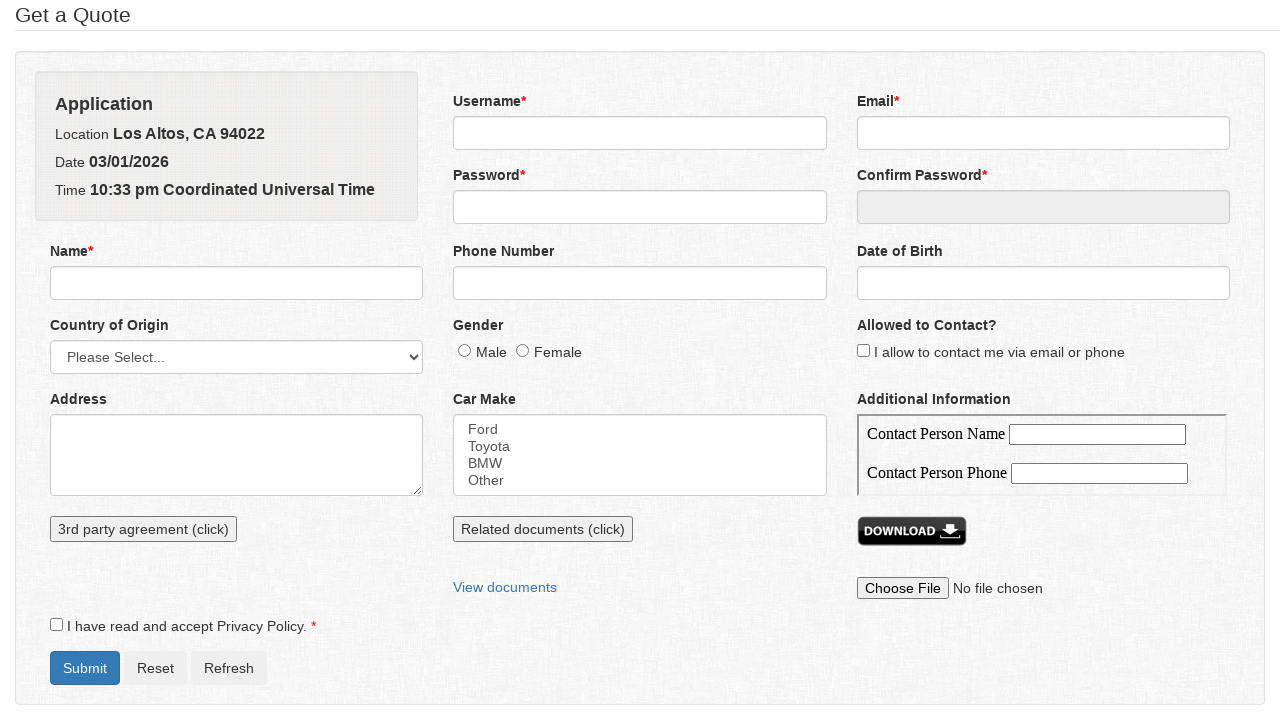

Filled username field with 'john_doe' on input[name='username']
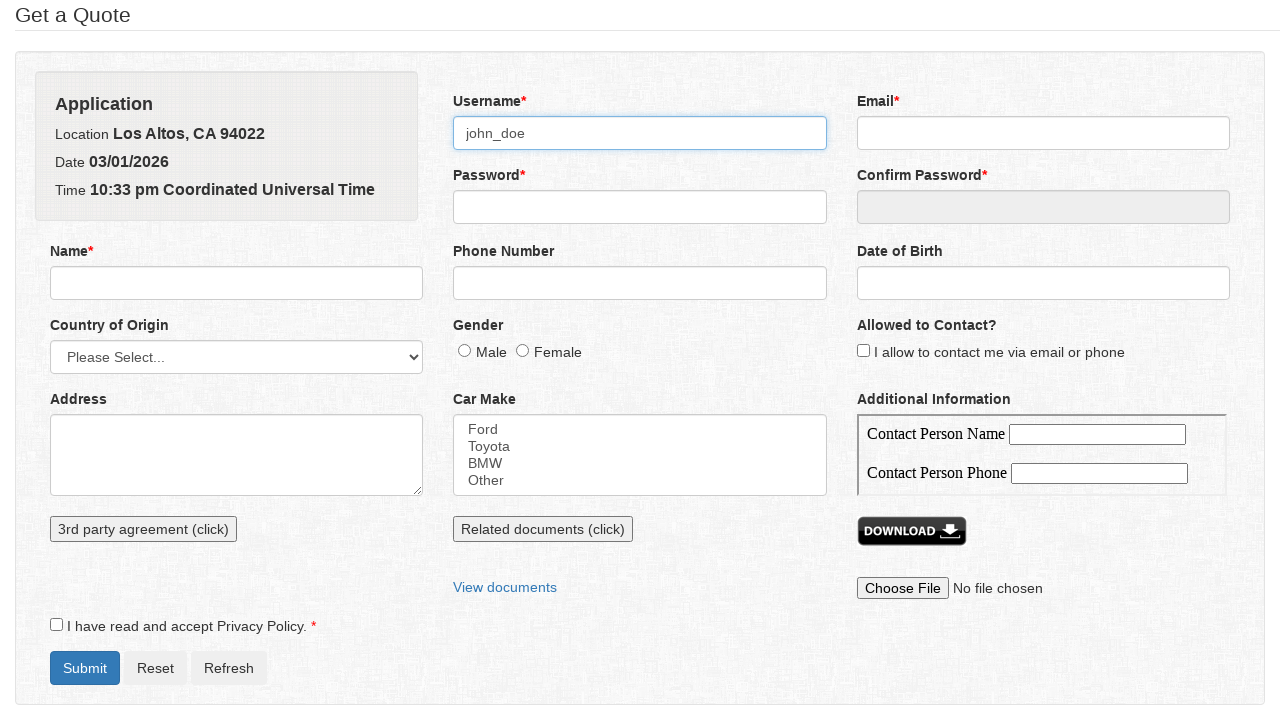

Clicked name field to open modal at (237, 283) on input#name
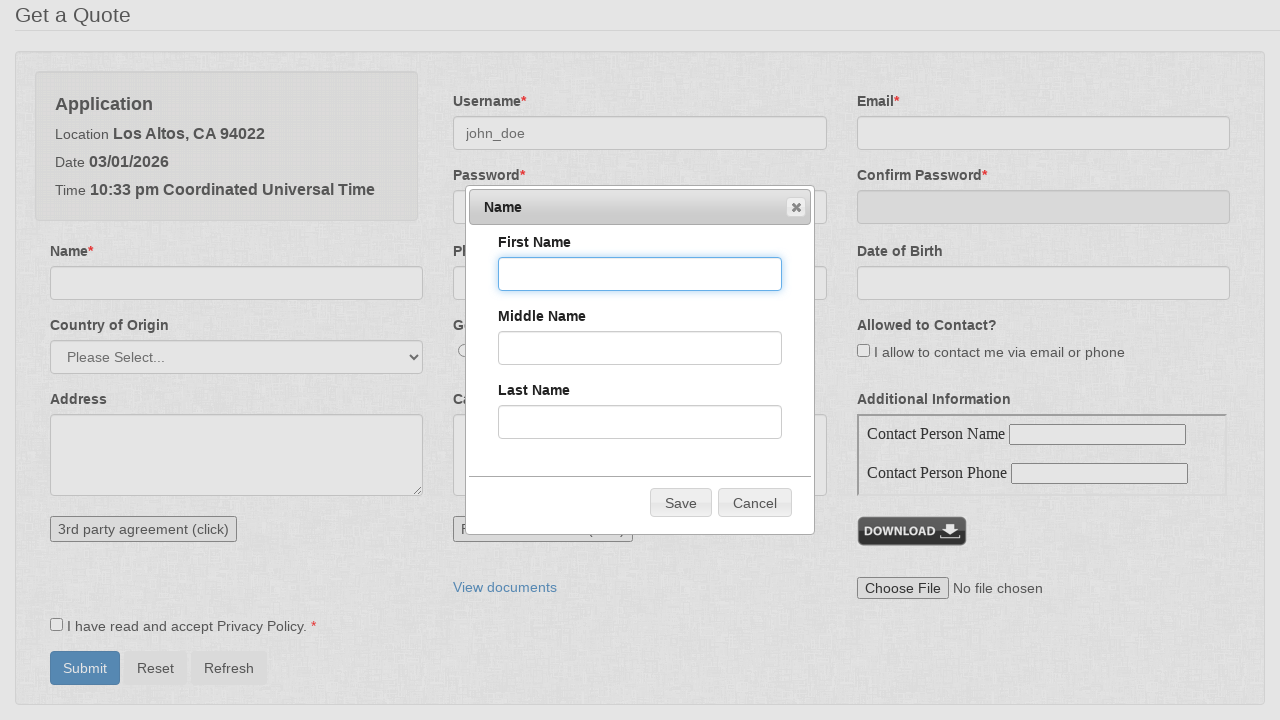

Filled first name field with 'John' in modal on input#firstName
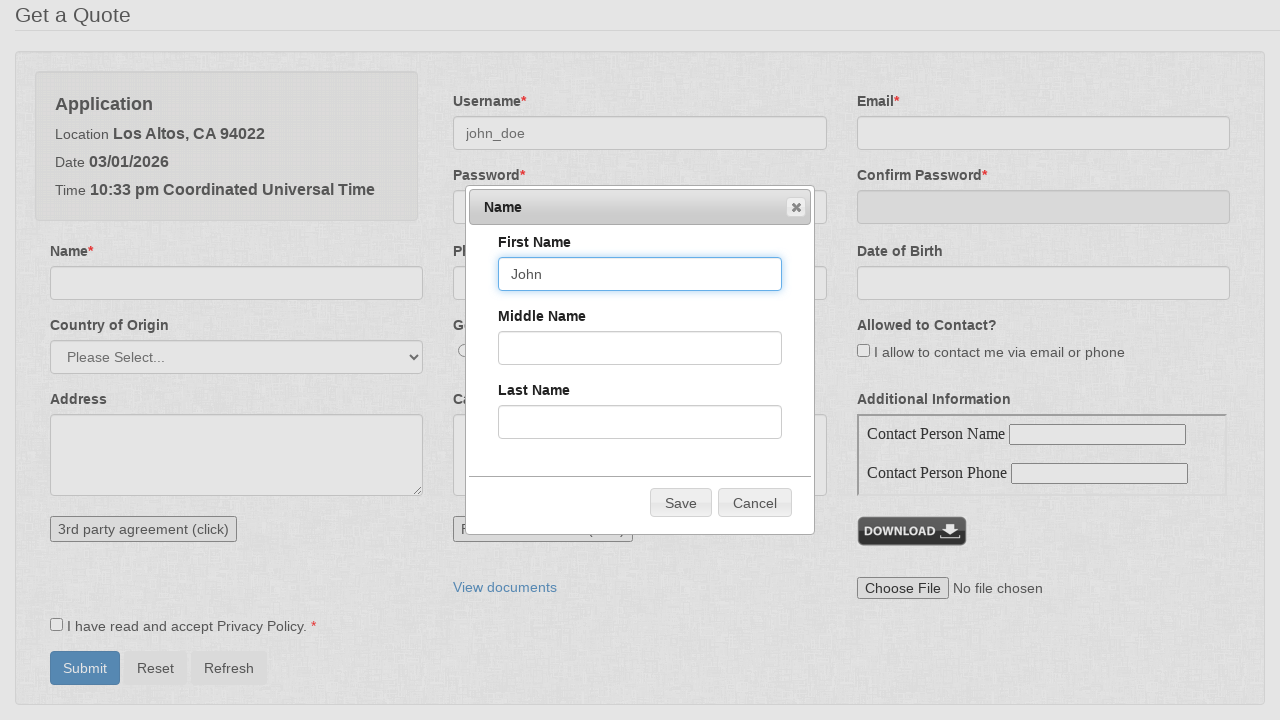

Filled last name field with 'Doe' in modal on input#lastName
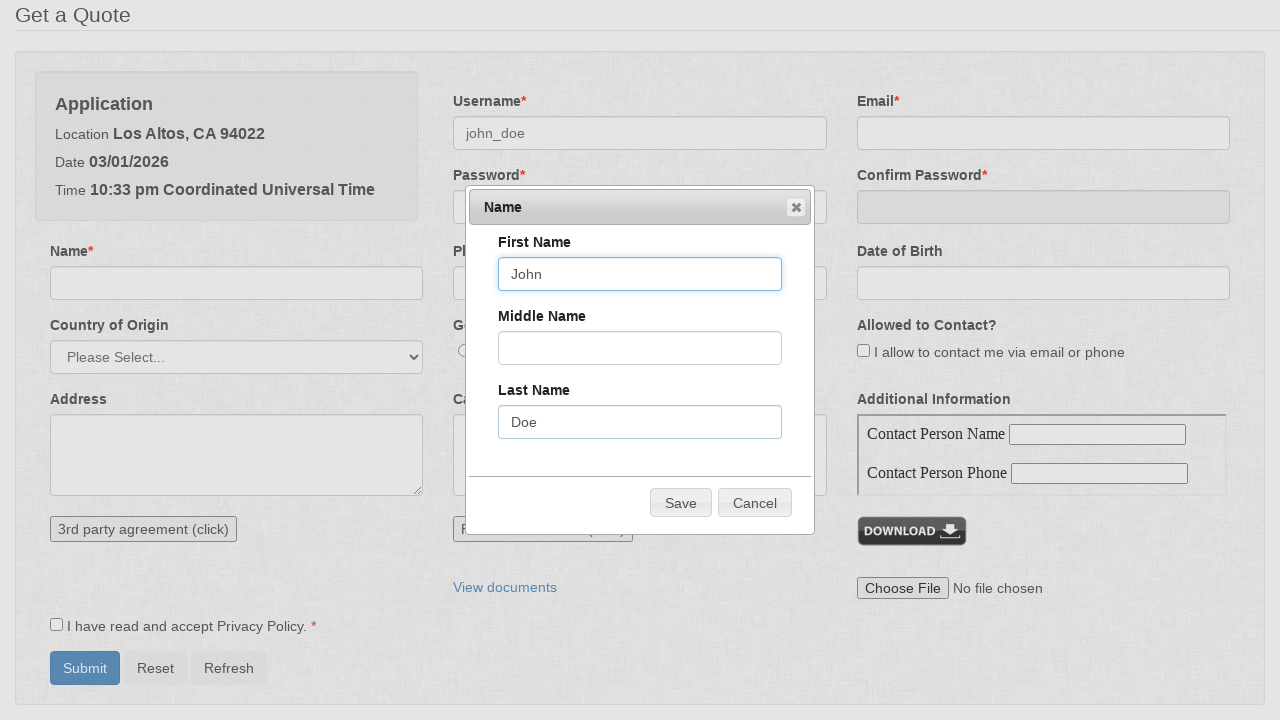

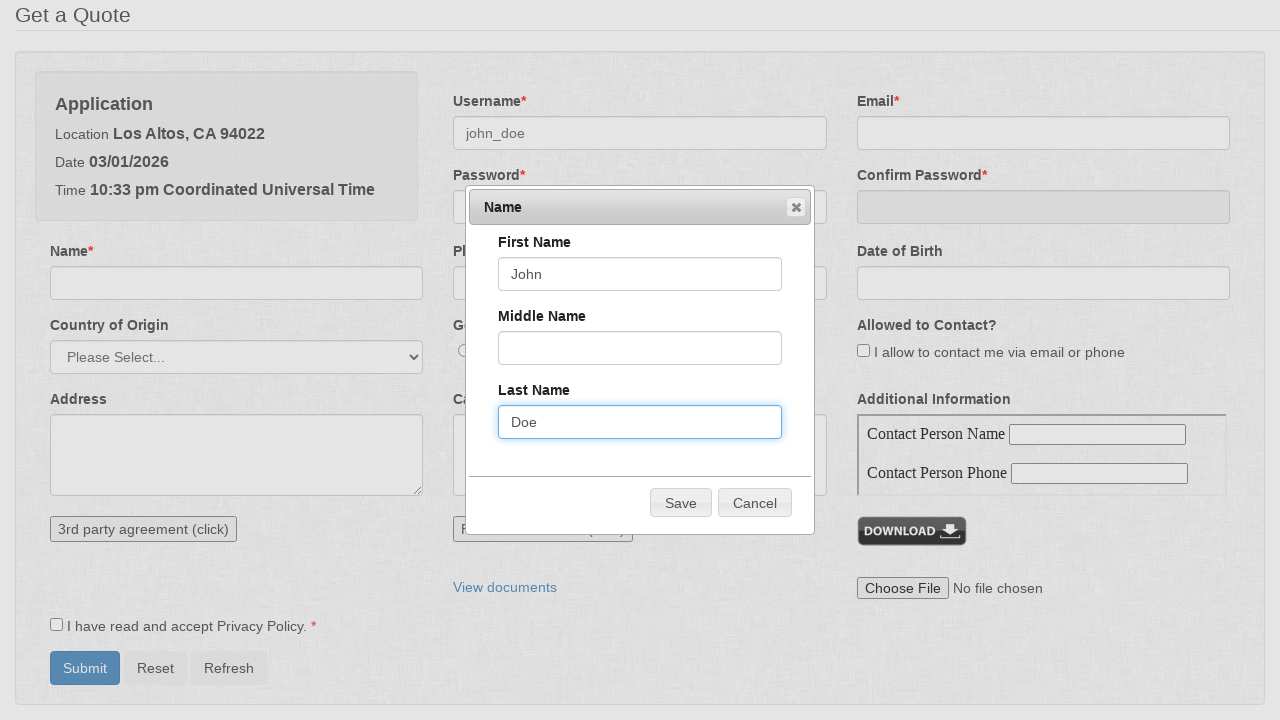